Tests sorting the Due column using semantic class-based locators on the second table, demonstrating more maintainable selectors

Starting URL: http://the-internet.herokuapp.com/tables

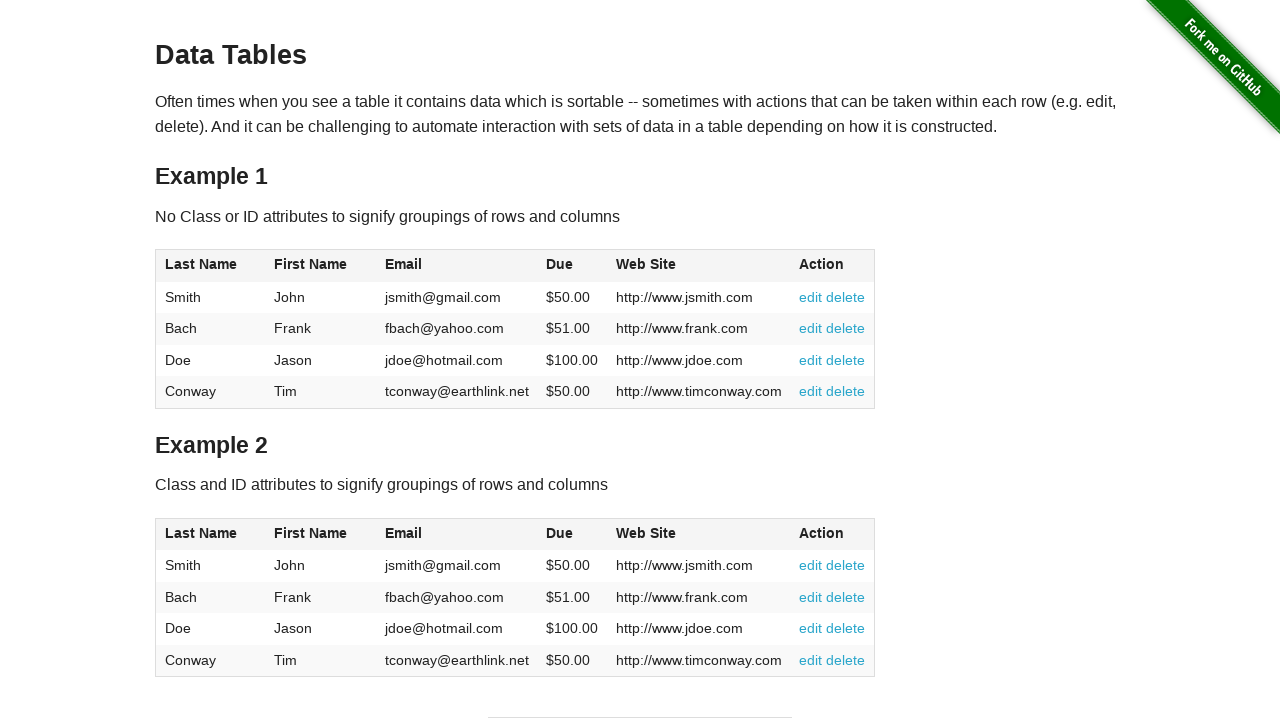

Clicked the Due column header in the second table to sort at (560, 533) on #table2 thead .dues
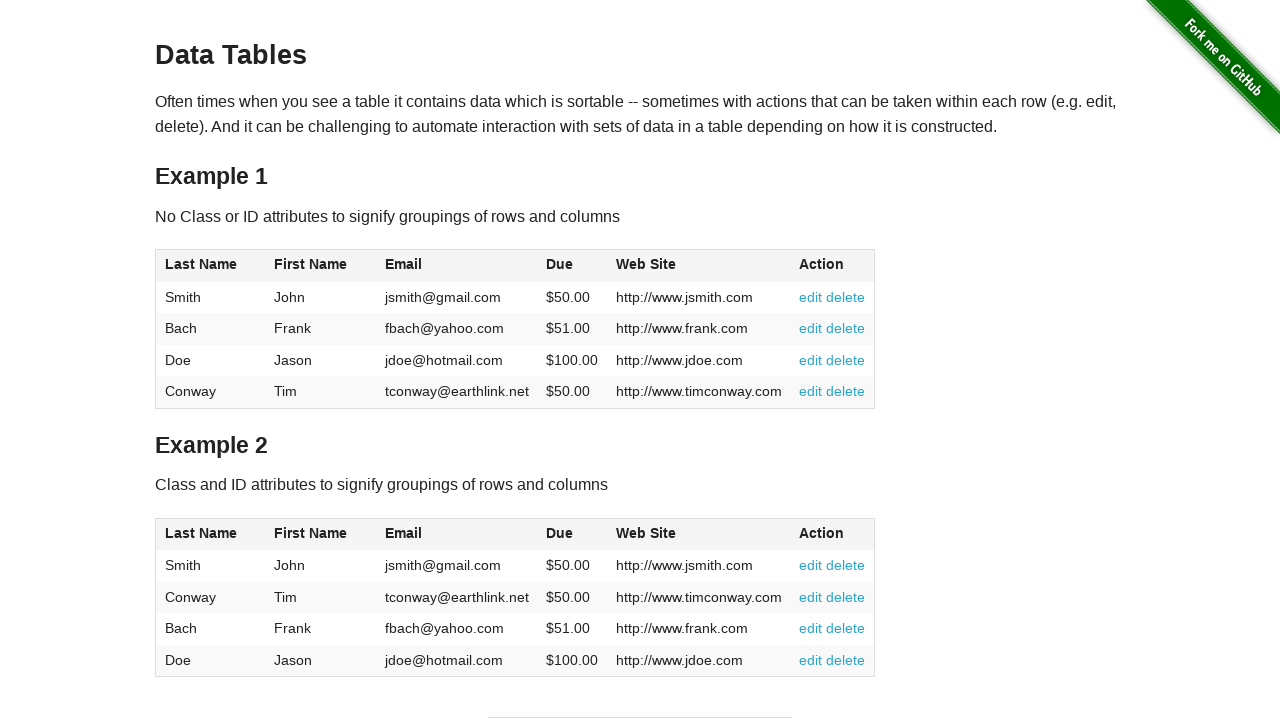

Due column values loaded in ascending order
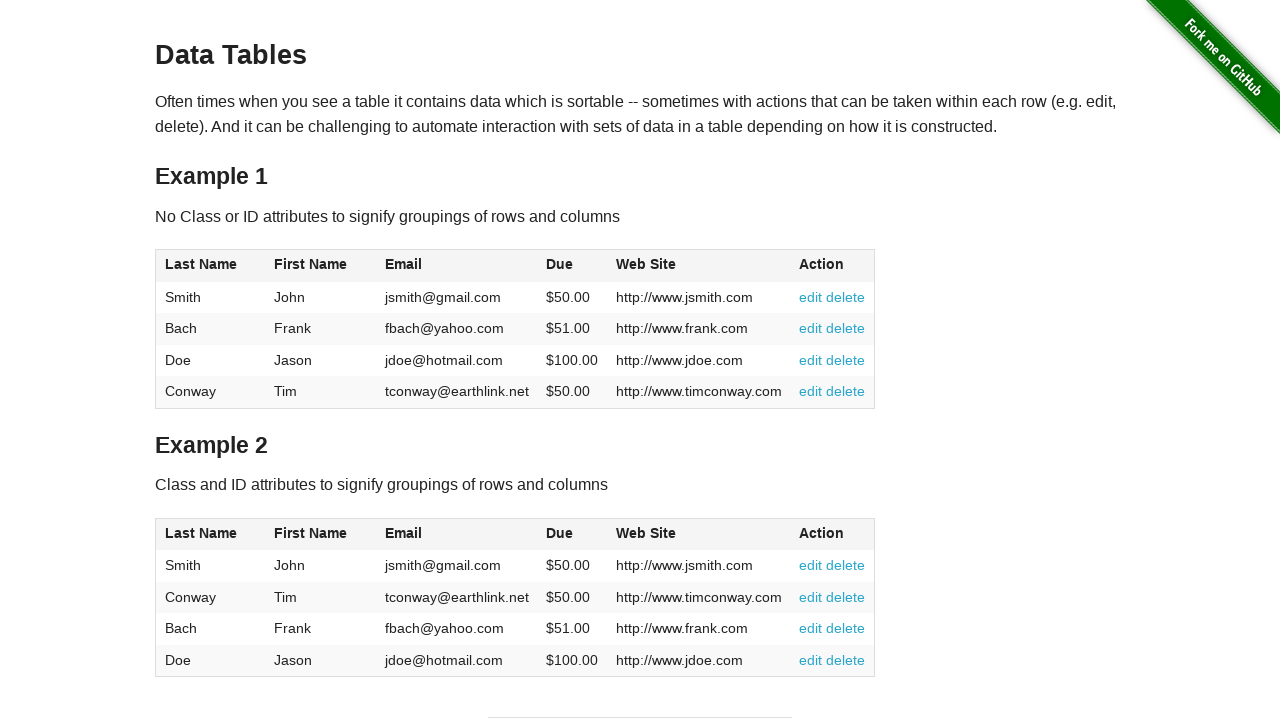

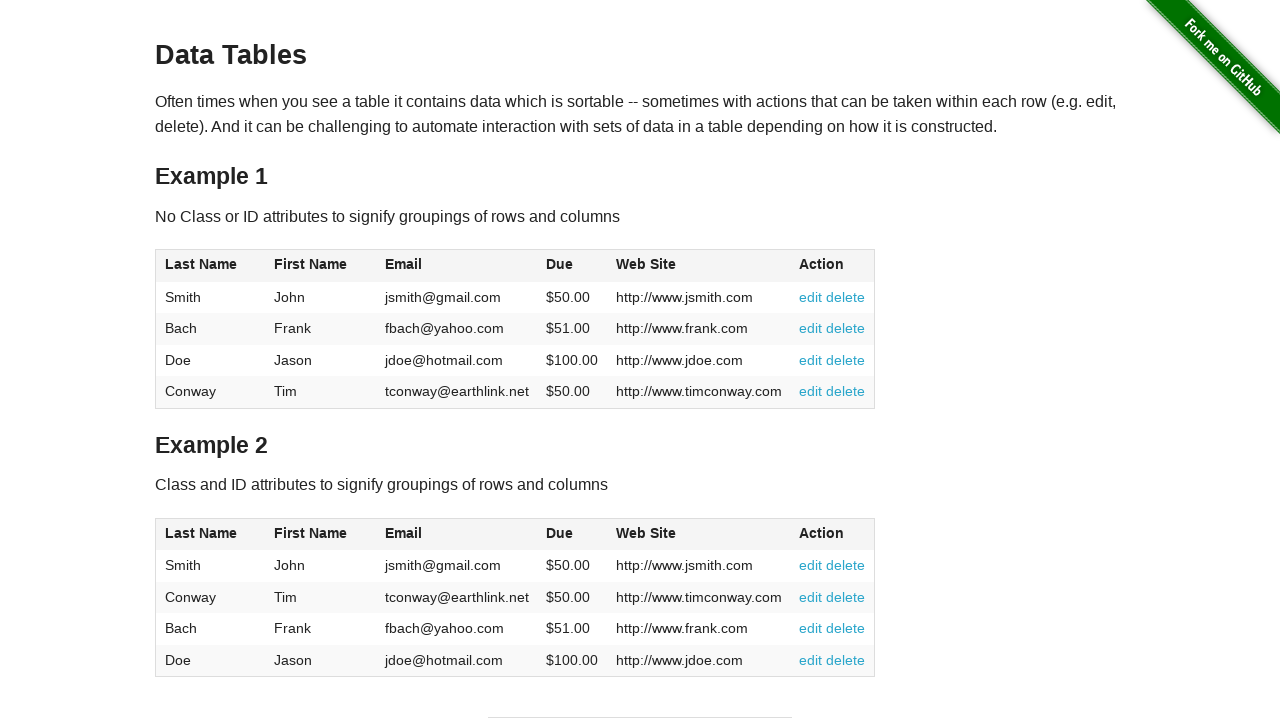